Tests drag and drop functionality on jQueryUI demo page by dragging an element and dropping it onto a target drop zone within an iframe.

Starting URL: https://jqueryui.com/droppable

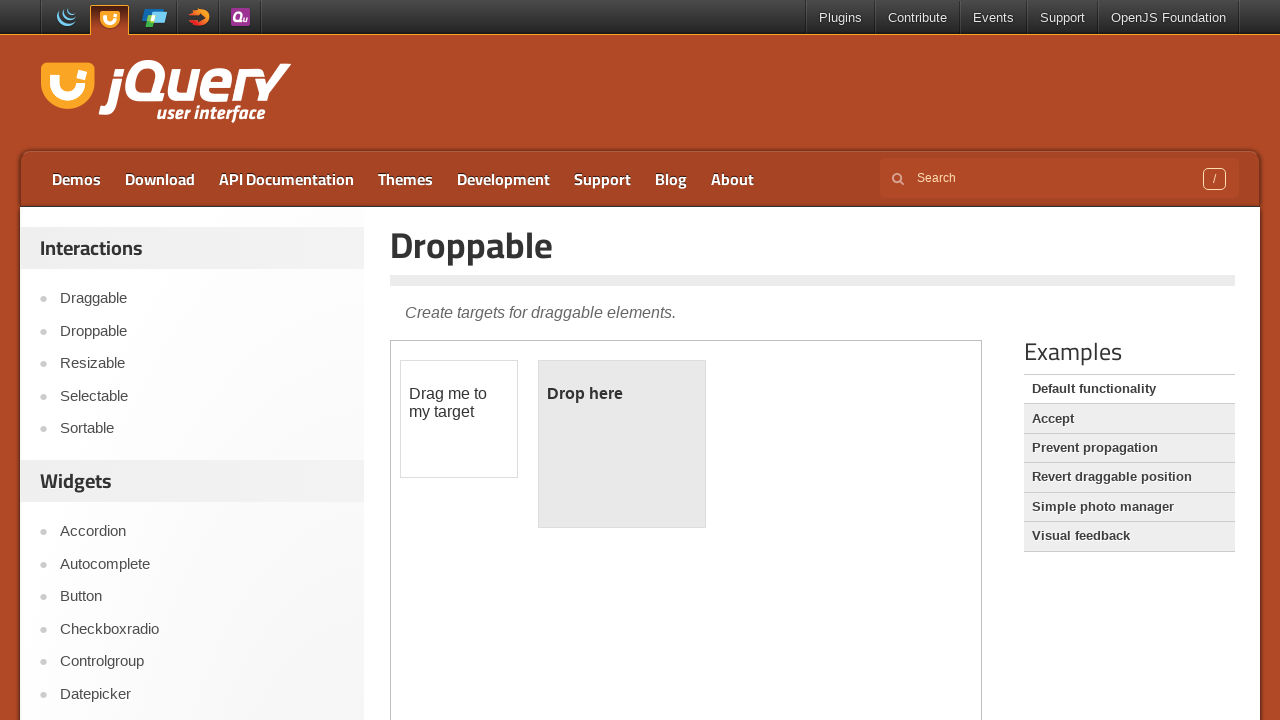

Located the demo iframe for drag and drop test
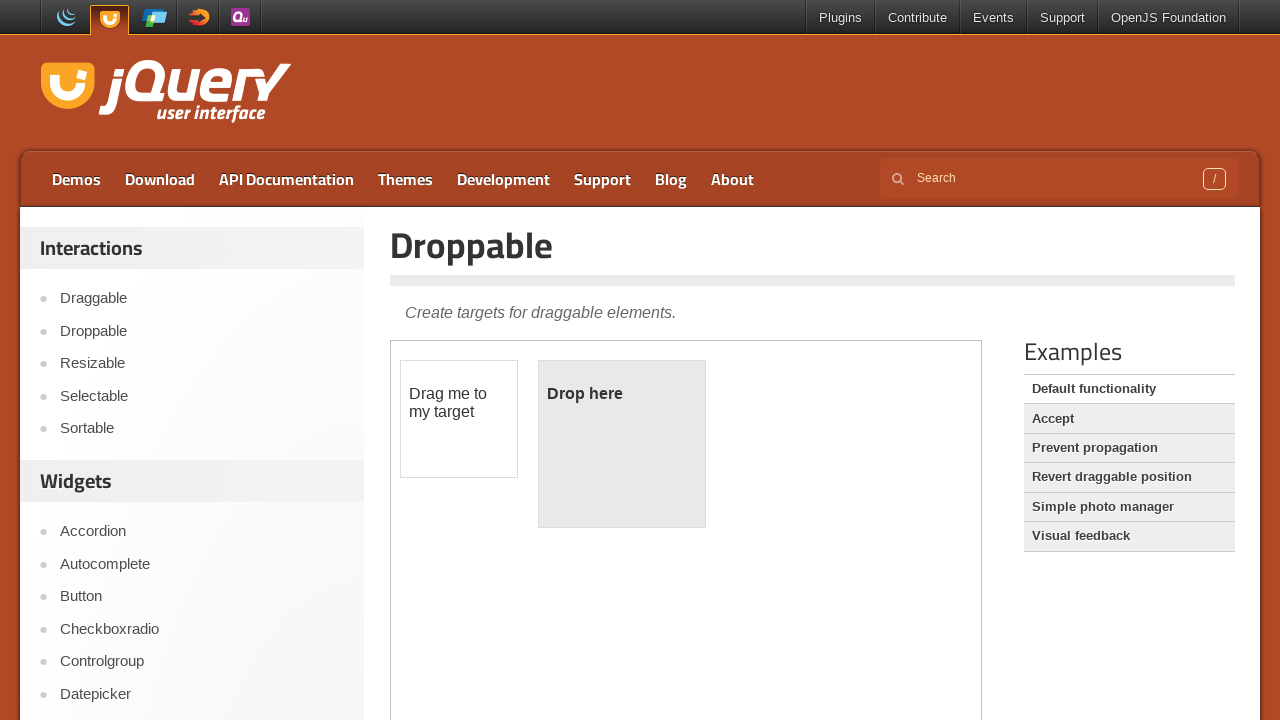

Located the draggable element (#draggable)
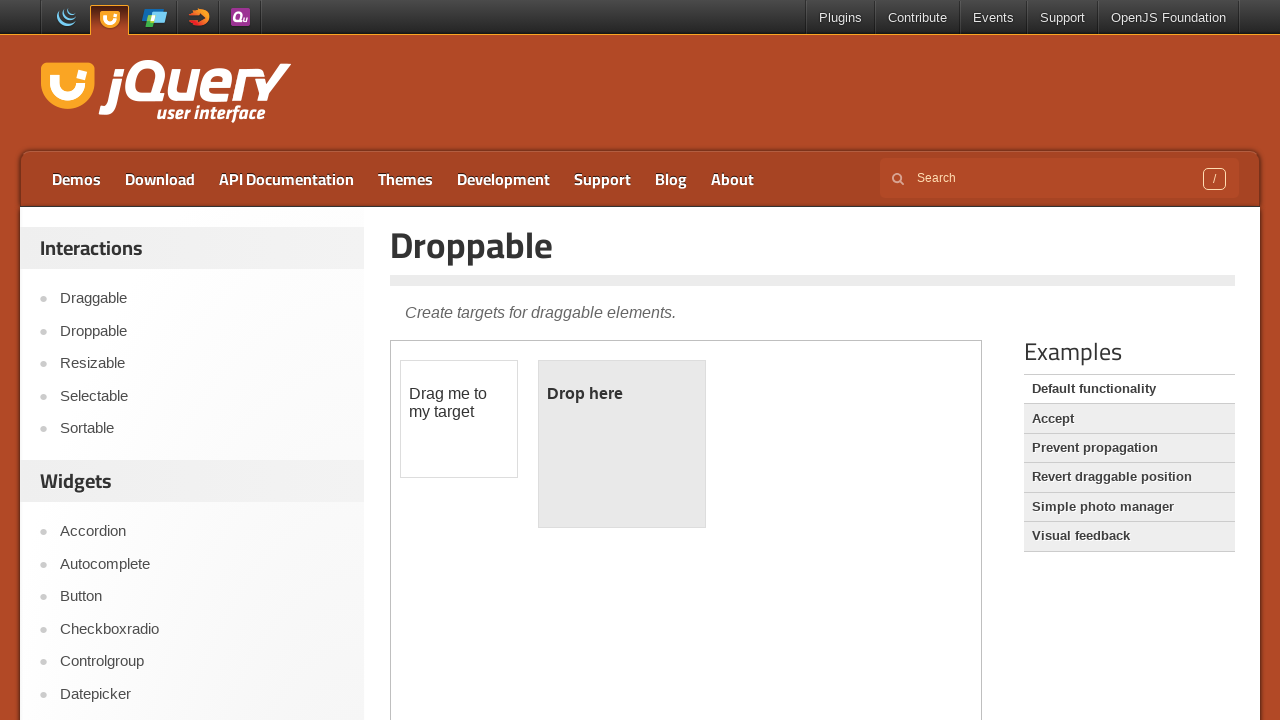

Located the drop zone element (#droppable)
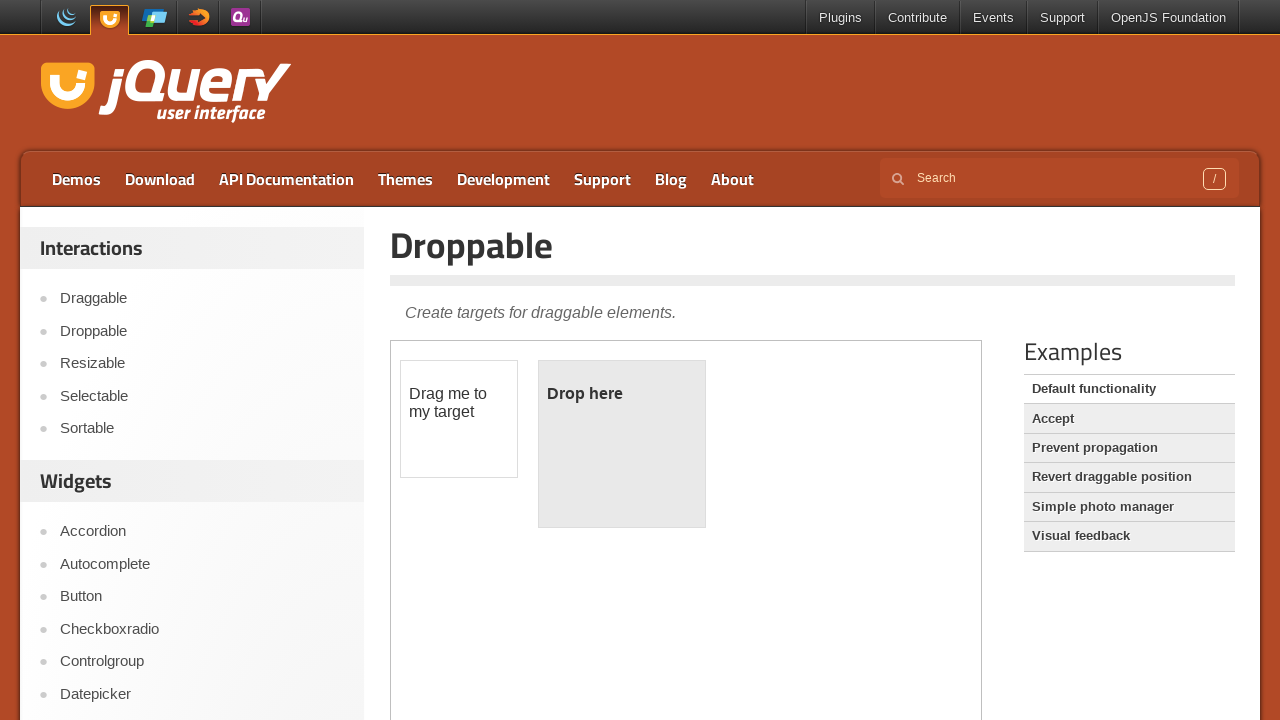

Dragged the draggable element and dropped it onto the drop zone at (622, 444)
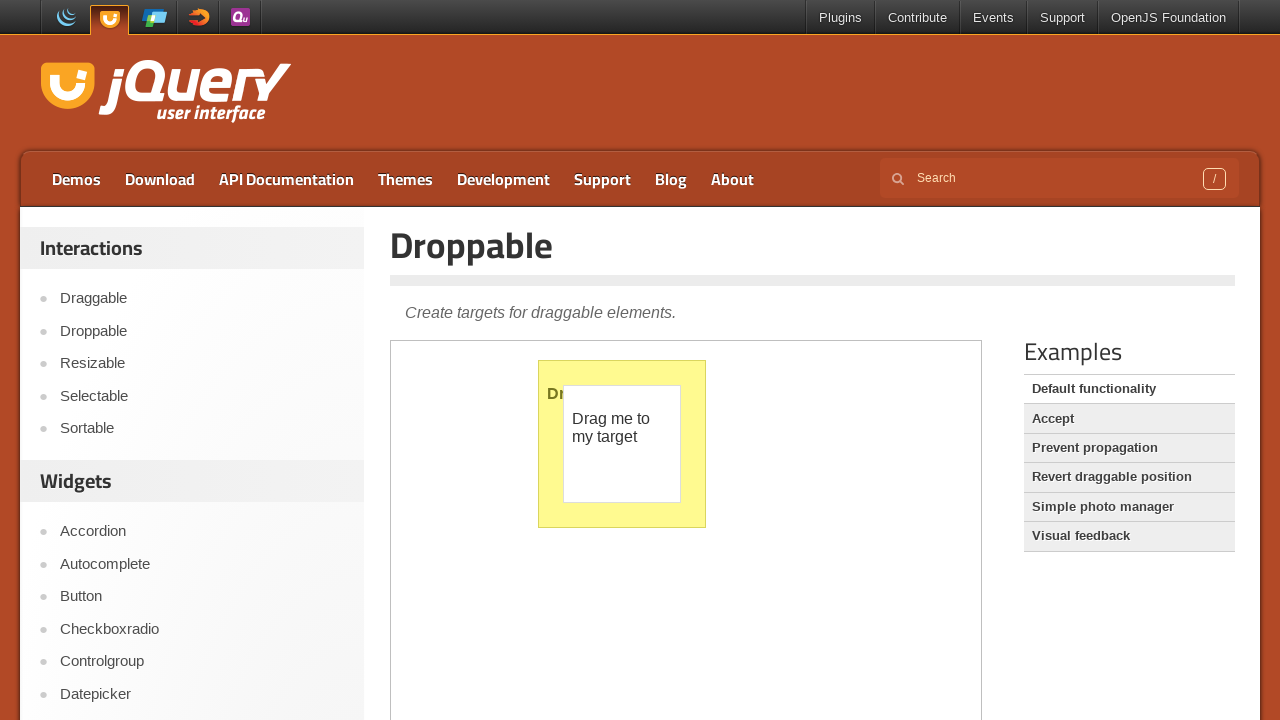

Waited 1 second for drop operation to complete
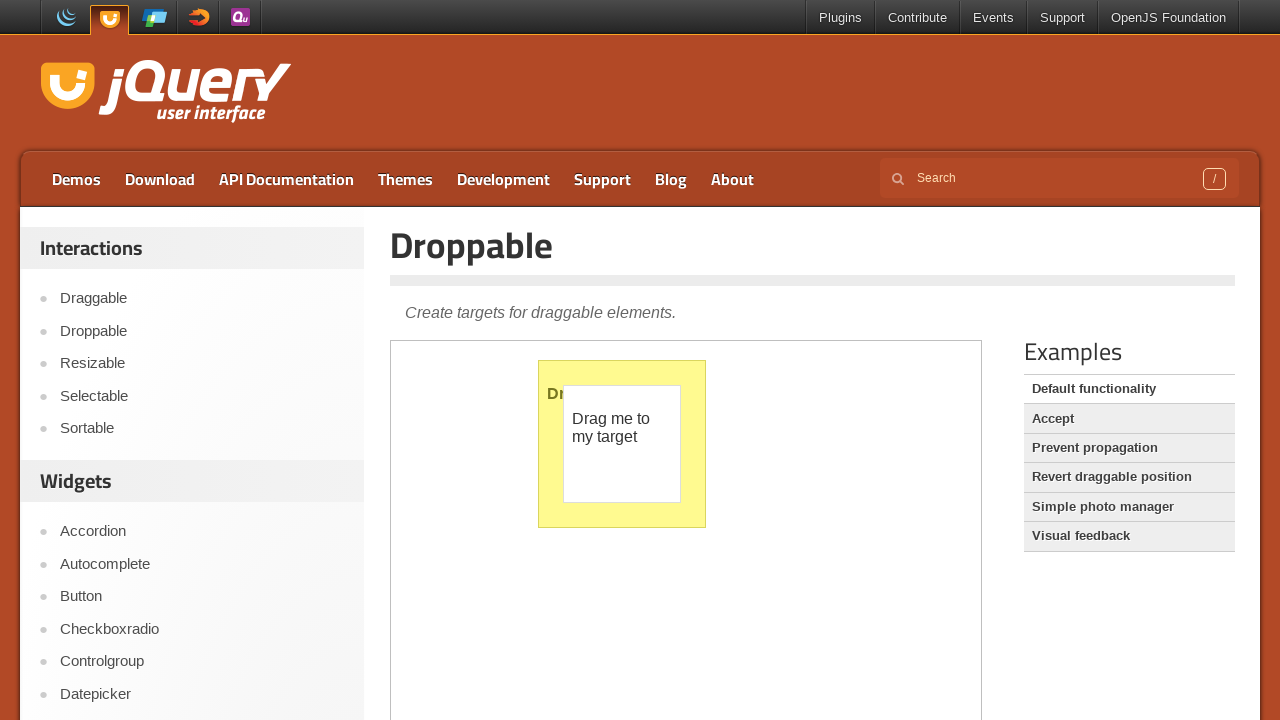

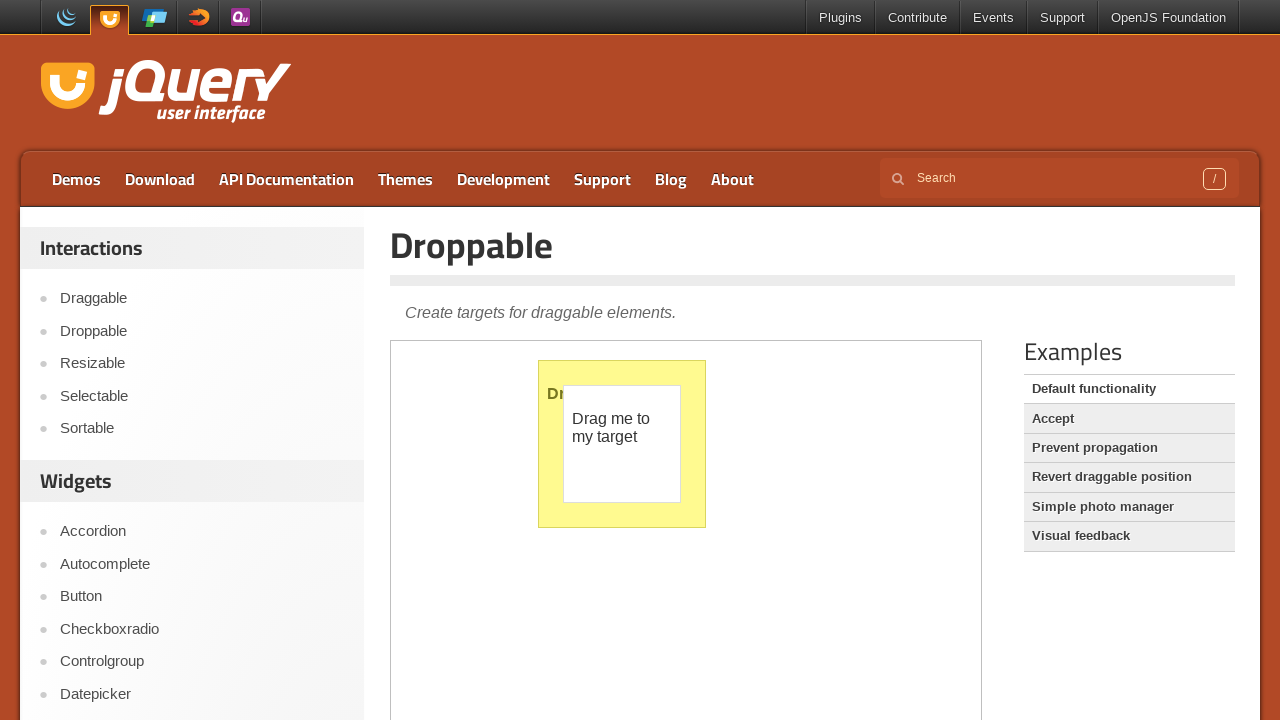